Tests DuckDuckGo password generator feature by requesting an 8 character password

Starting URL: https://duckduckgo.com

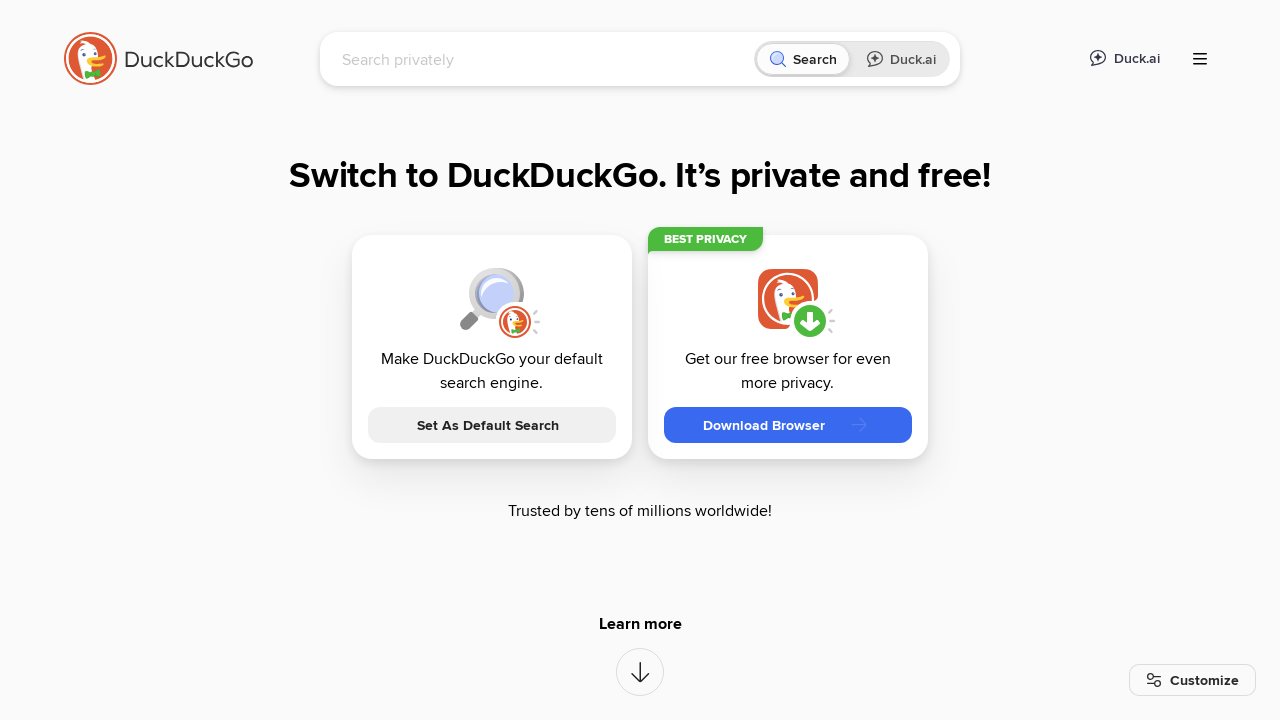

Filled search field with 'password 8' on input[name="q"]
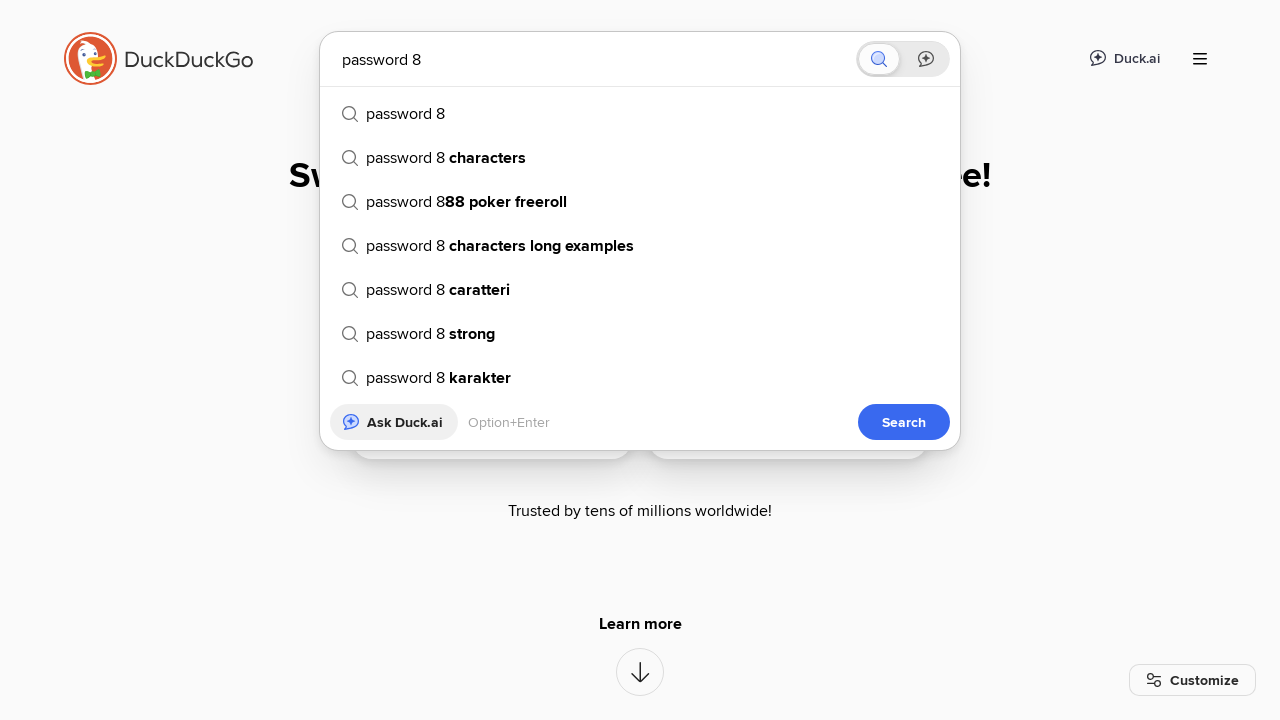

Pressed Enter to search for password generator on input[name="q"]
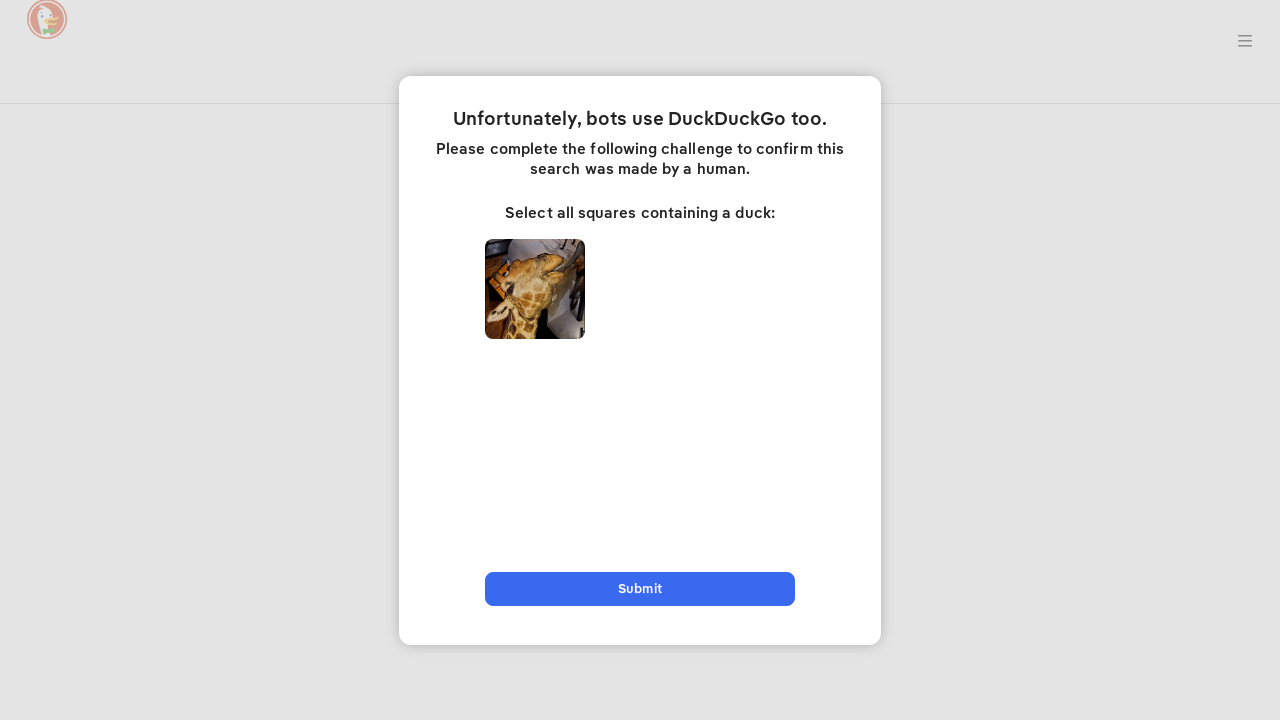

Password generator result loaded
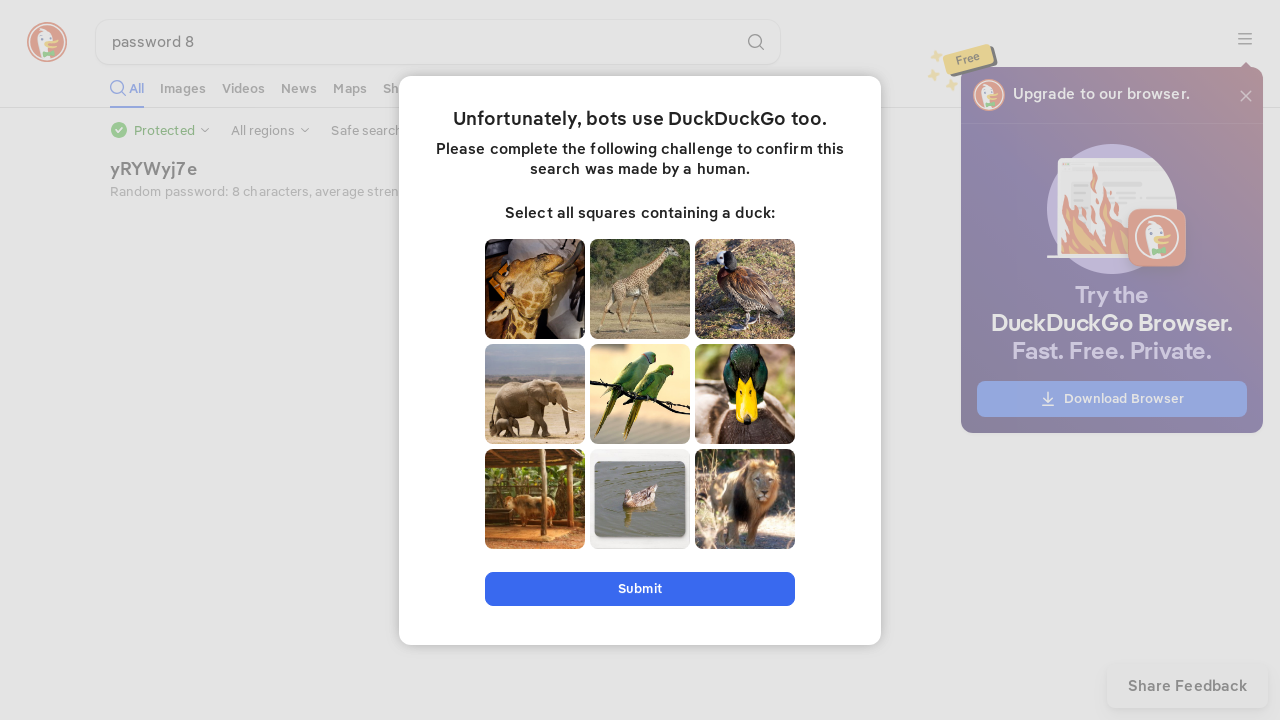

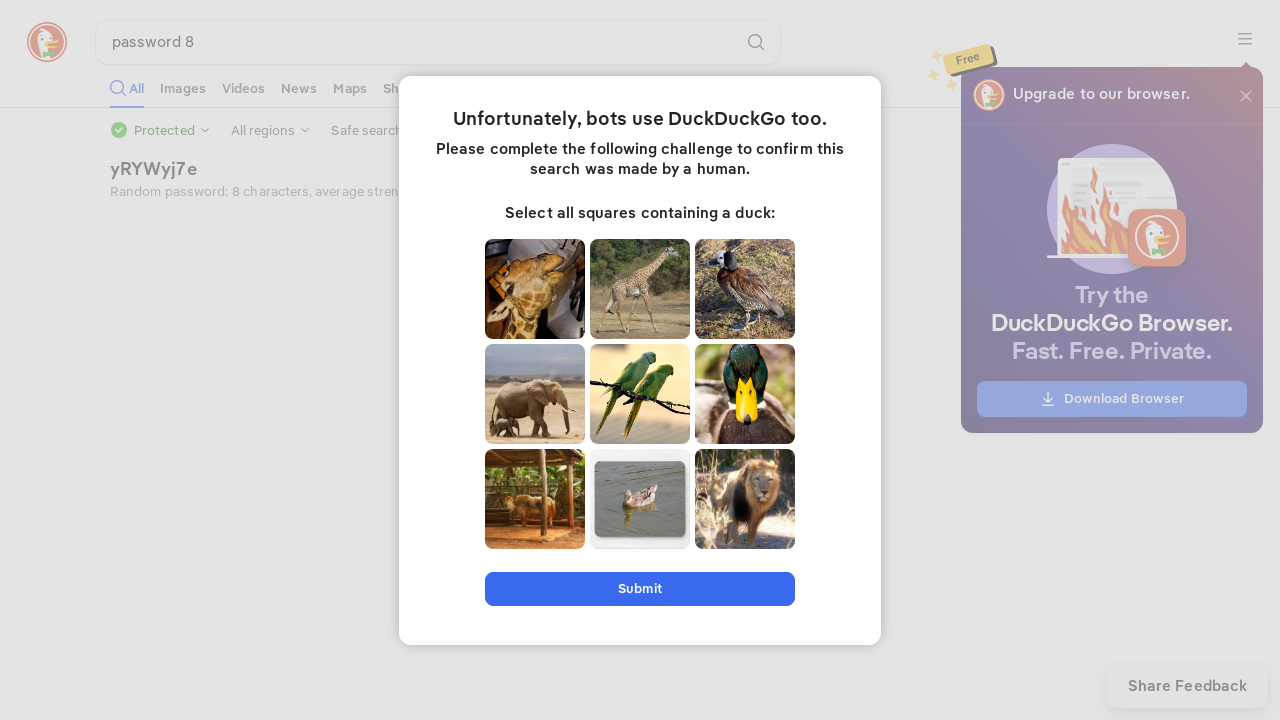